Tests hover functionality by moving mouse over user avatars and verifying that user information is displayed correctly

Starting URL: https://the-internet.herokuapp.com/hovers

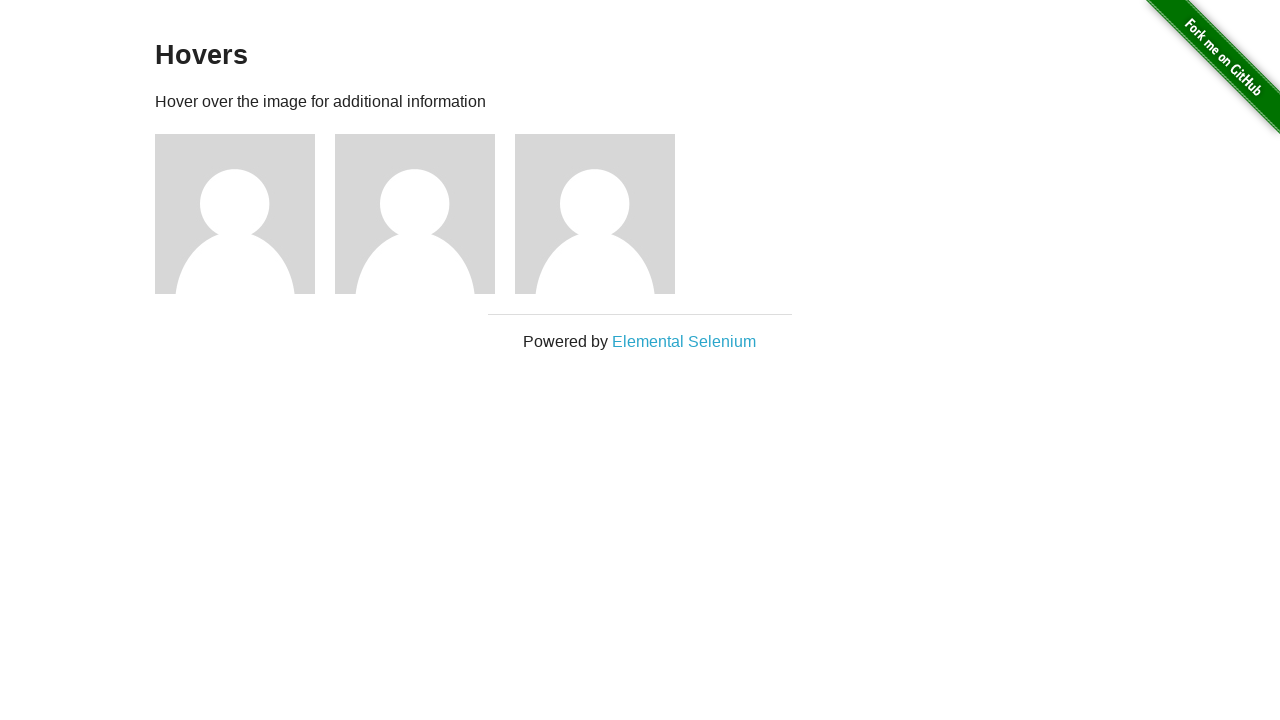

Located all user avatar images
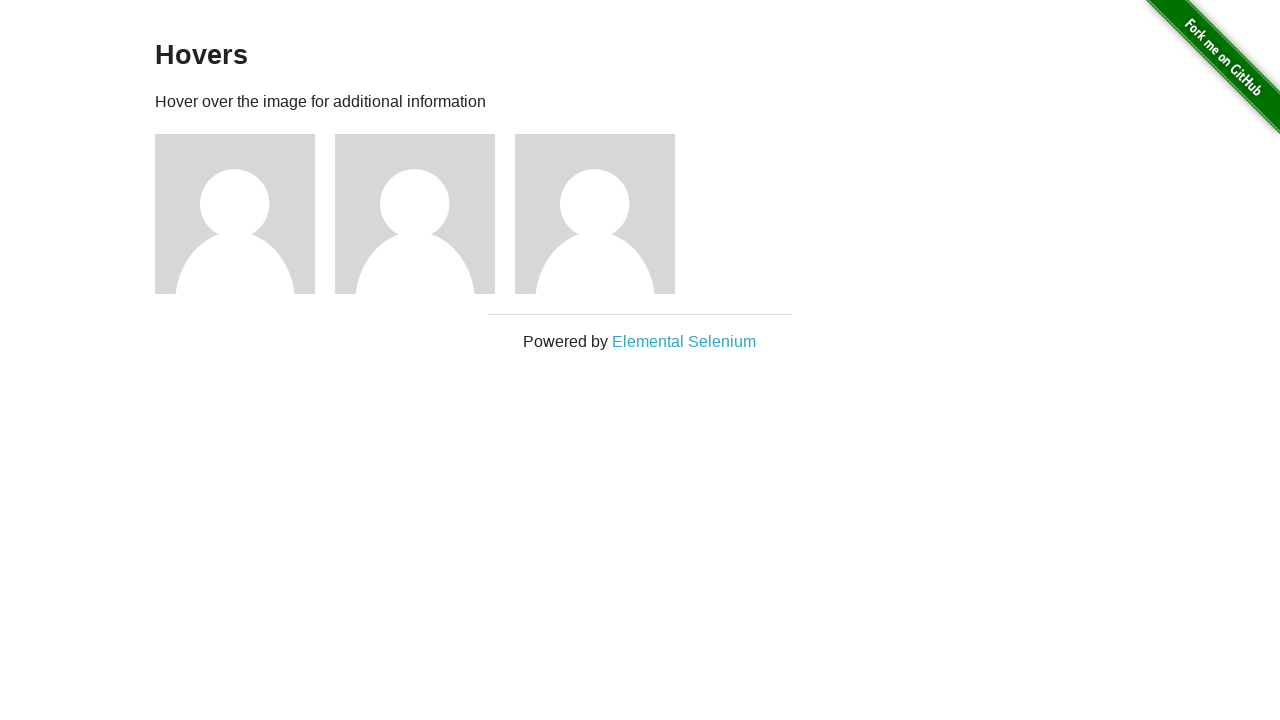

Located all user information heading elements
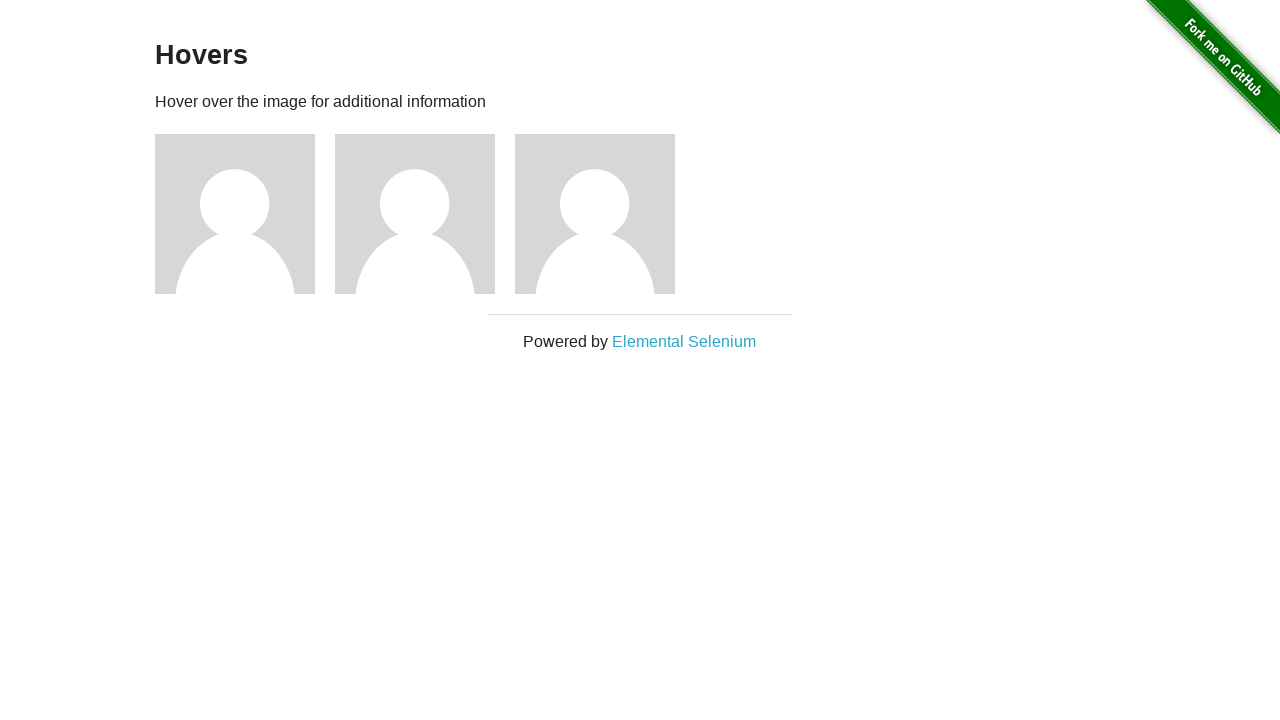

Hovered over user avatar 1 at (235, 214) on xpath=//img[@alt='User Avatar'] >> nth=0
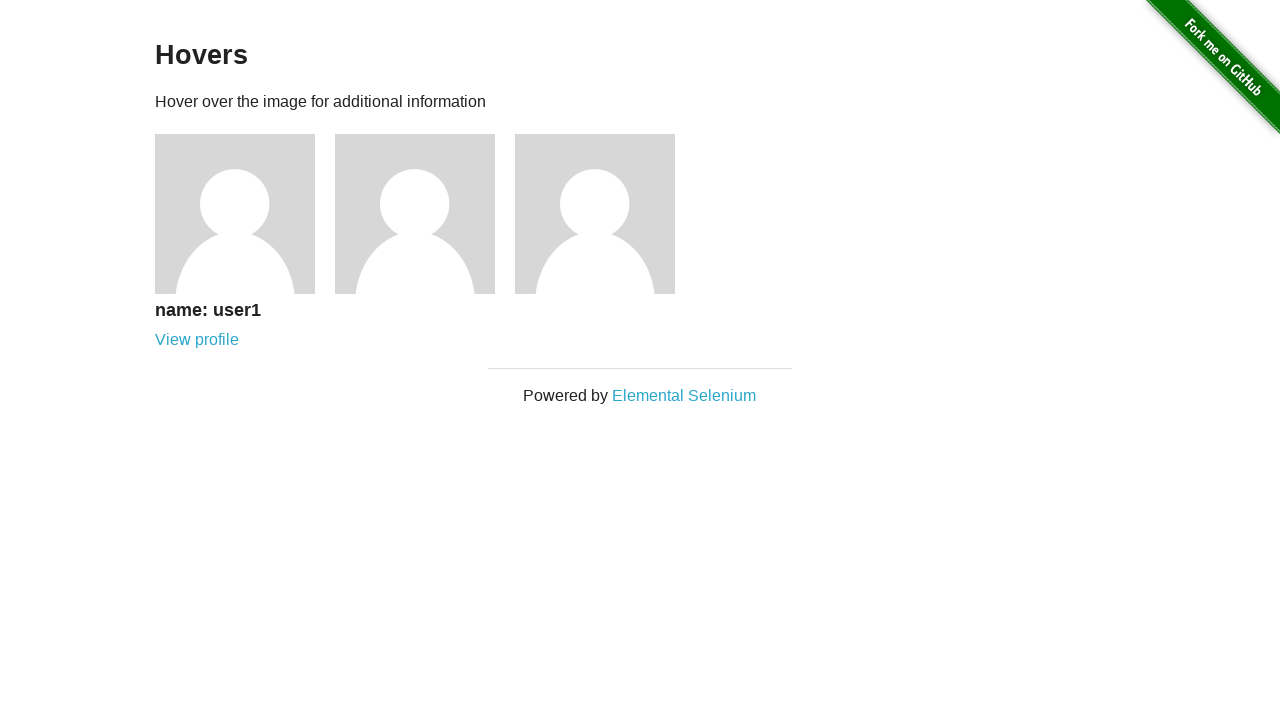

Retrieved user information text: 'name: user1'
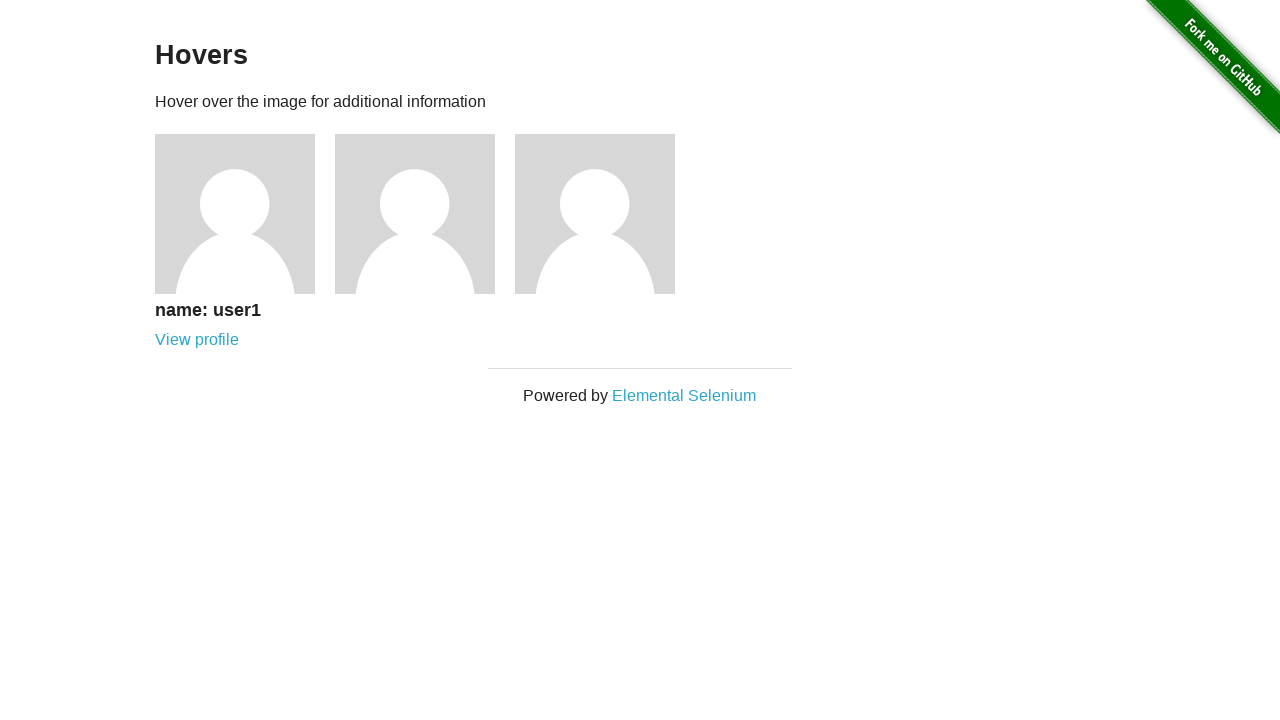

Verified user 1 information matches expected text: 'name: user1'
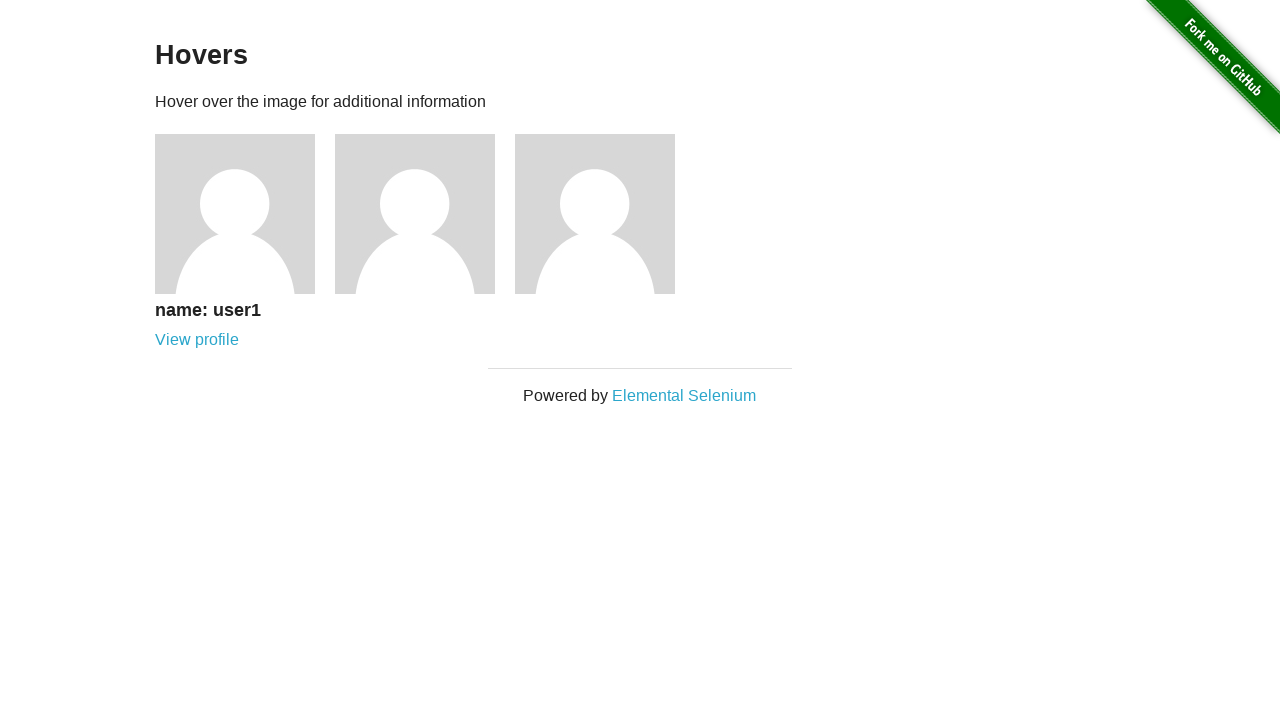

Waited 500ms to observe hover effect for user 1
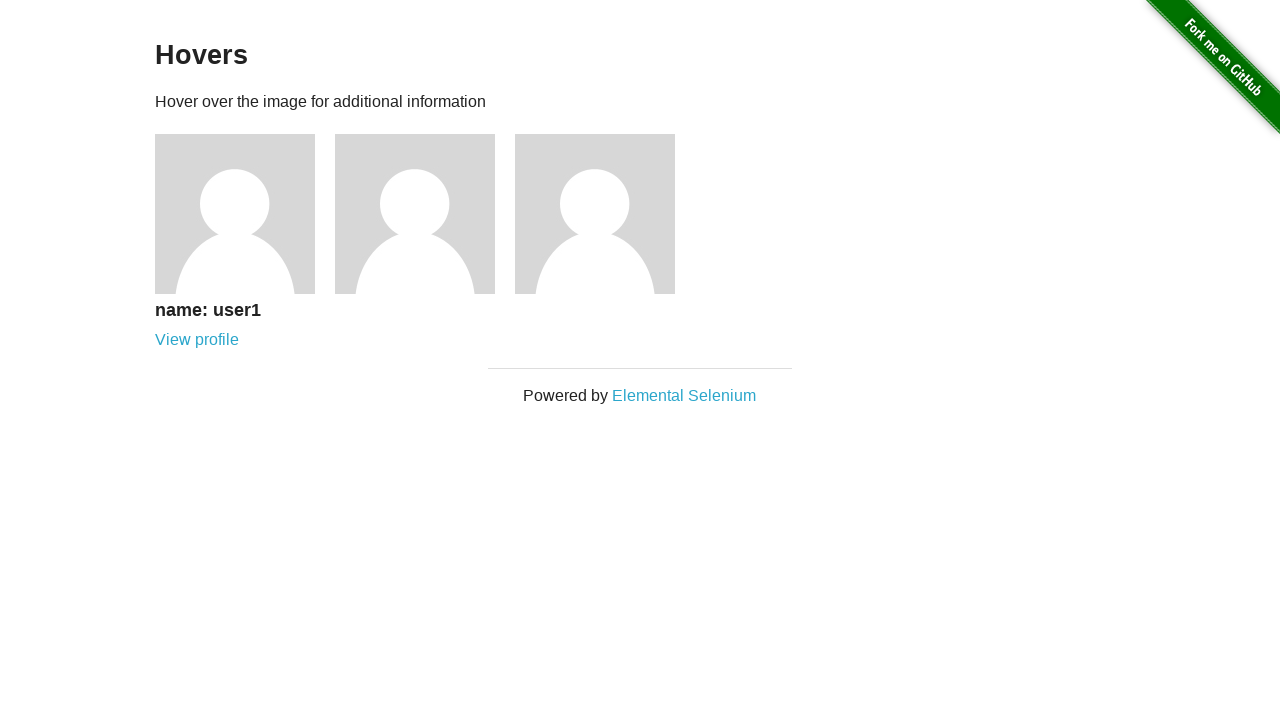

Hovered over user avatar 2 at (415, 214) on xpath=//img[@alt='User Avatar'] >> nth=1
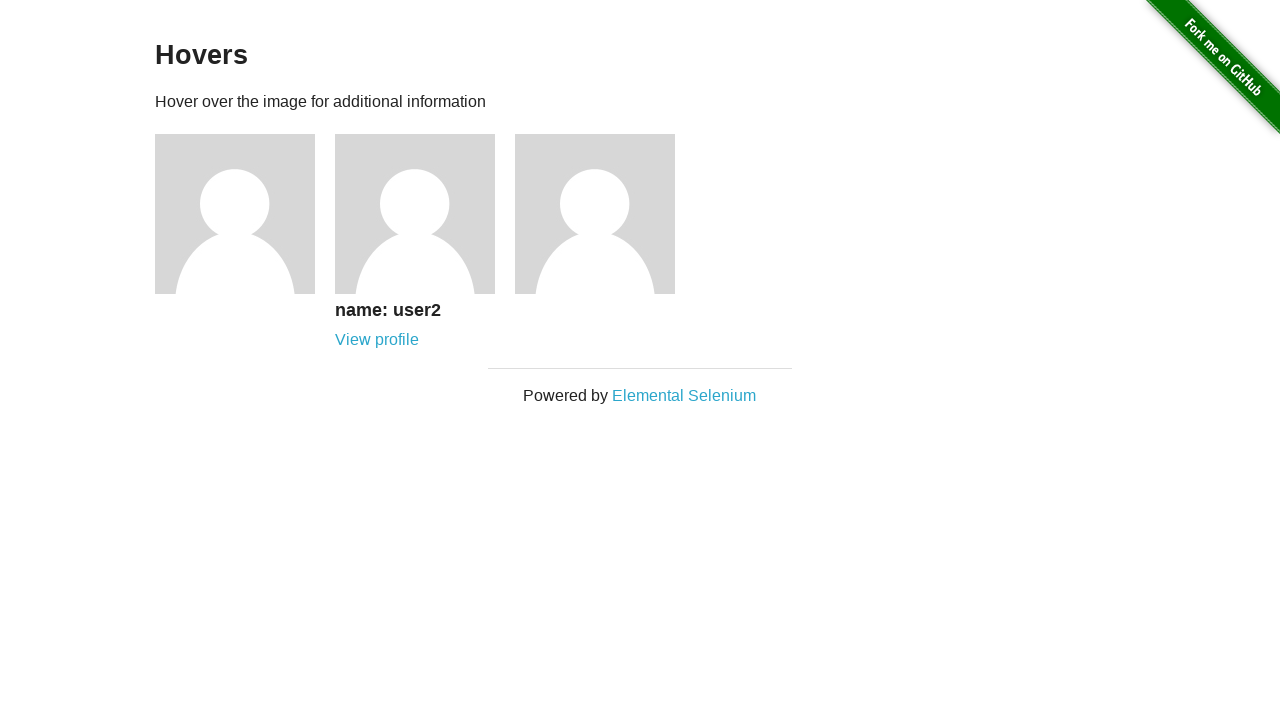

Retrieved user information text: 'name: user2'
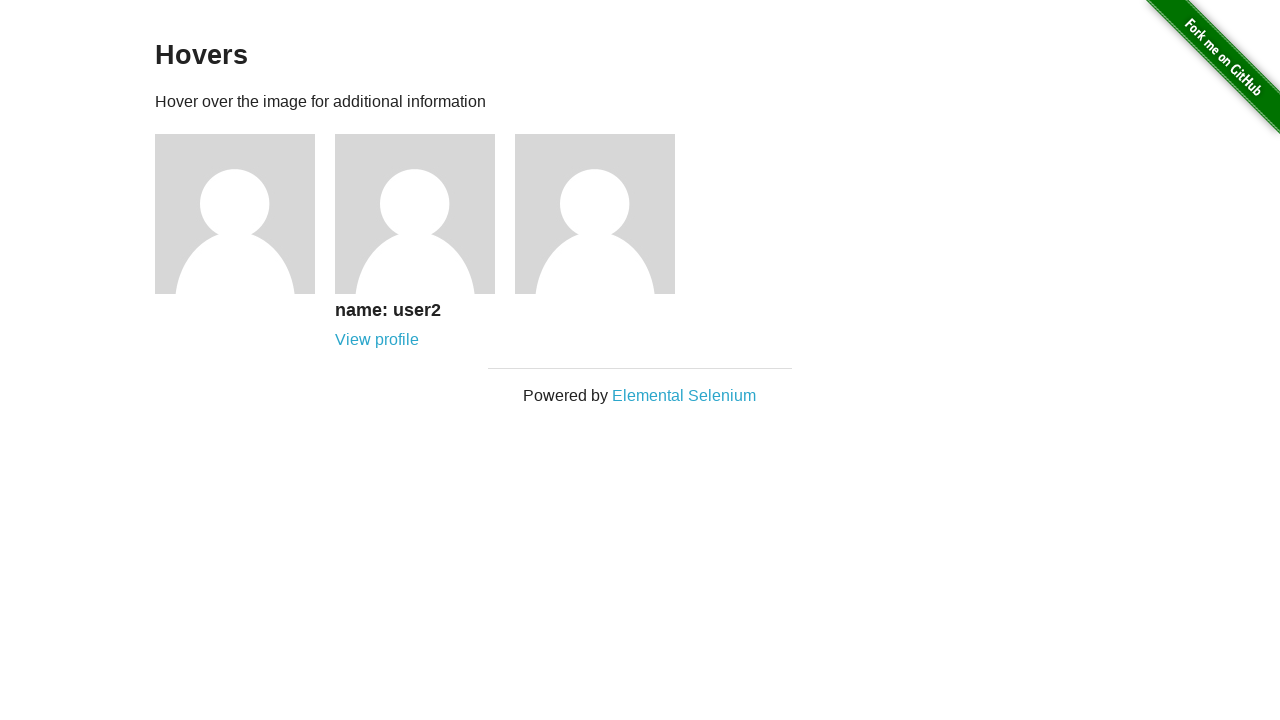

Verified user 2 information matches expected text: 'name: user2'
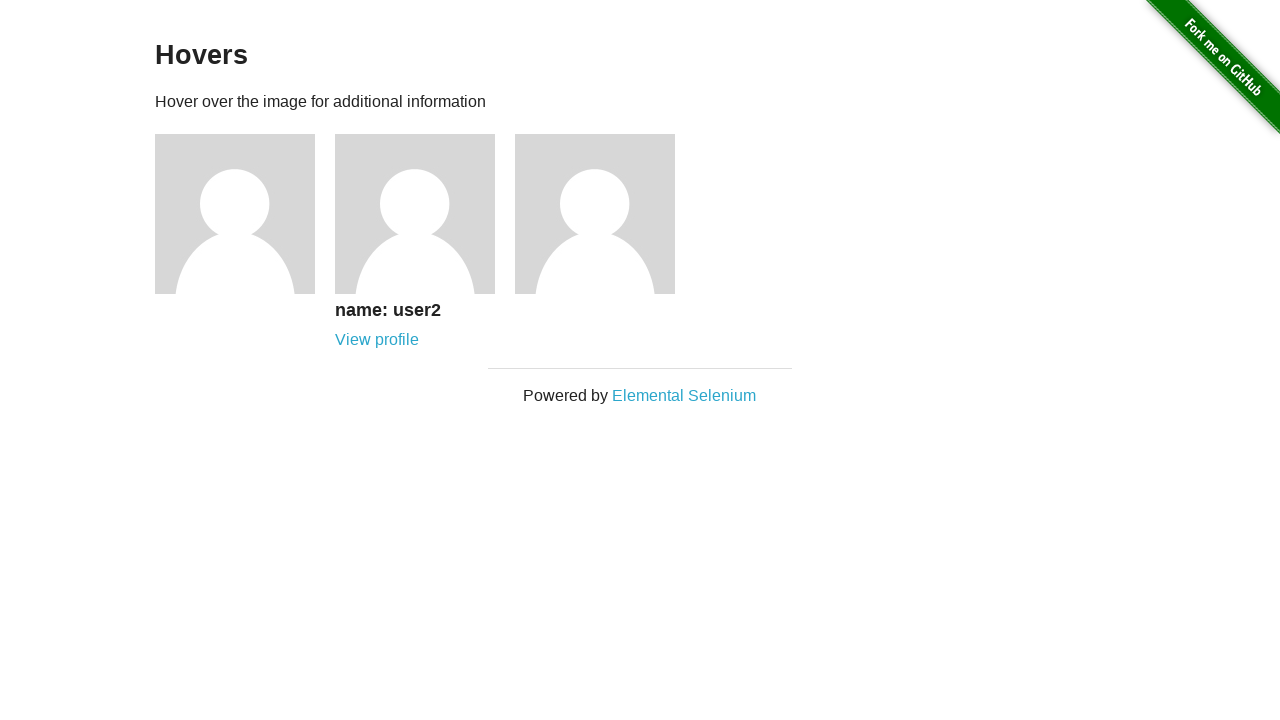

Waited 500ms to observe hover effect for user 2
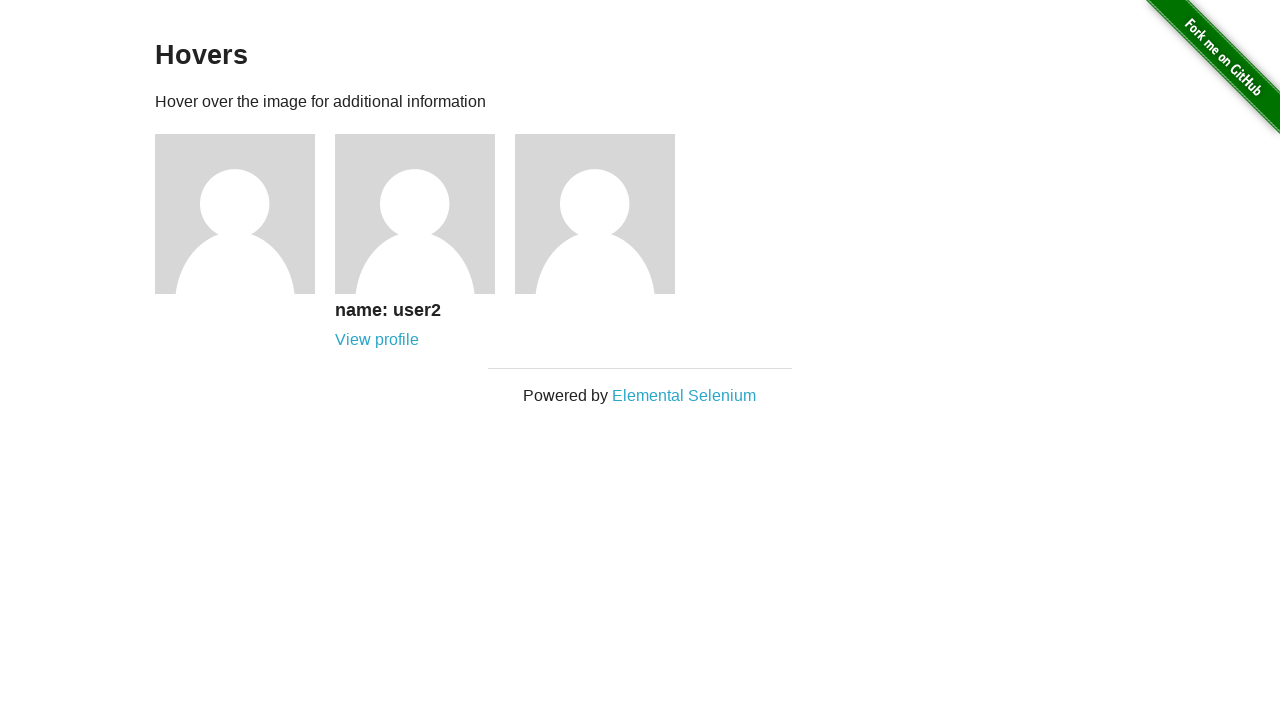

Hovered over user avatar 3 at (595, 214) on xpath=//img[@alt='User Avatar'] >> nth=2
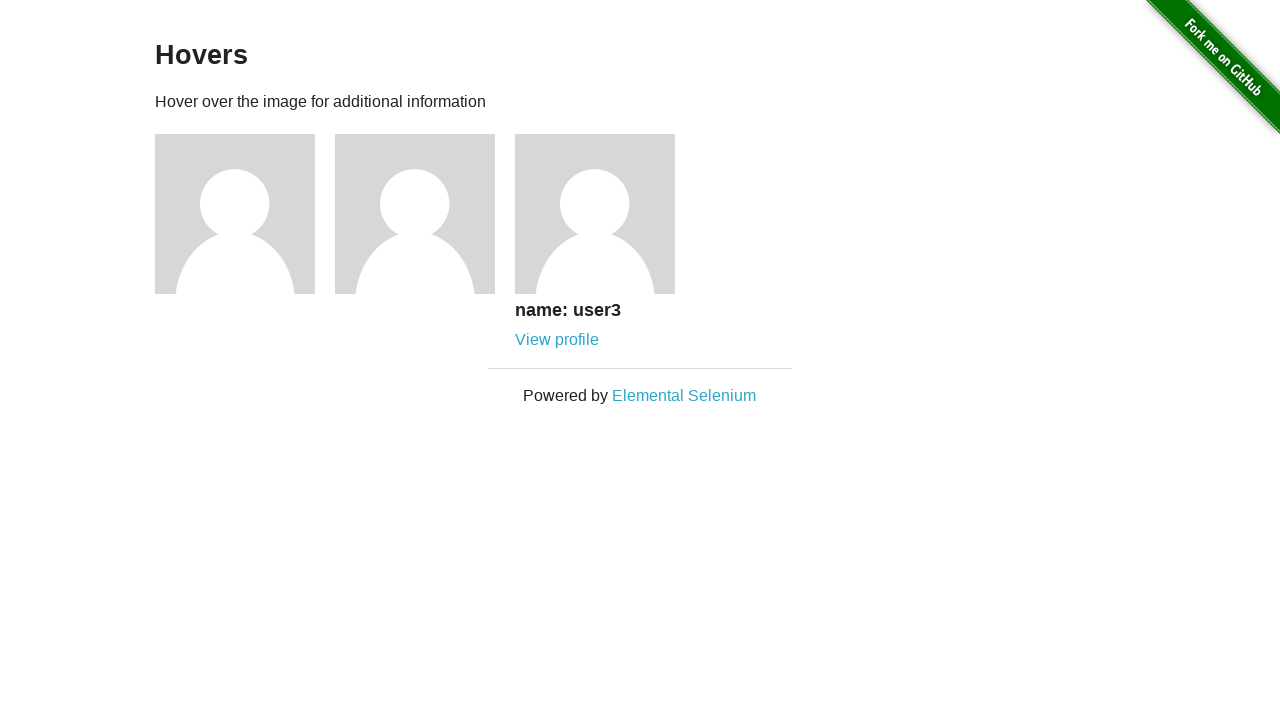

Retrieved user information text: 'name: user3'
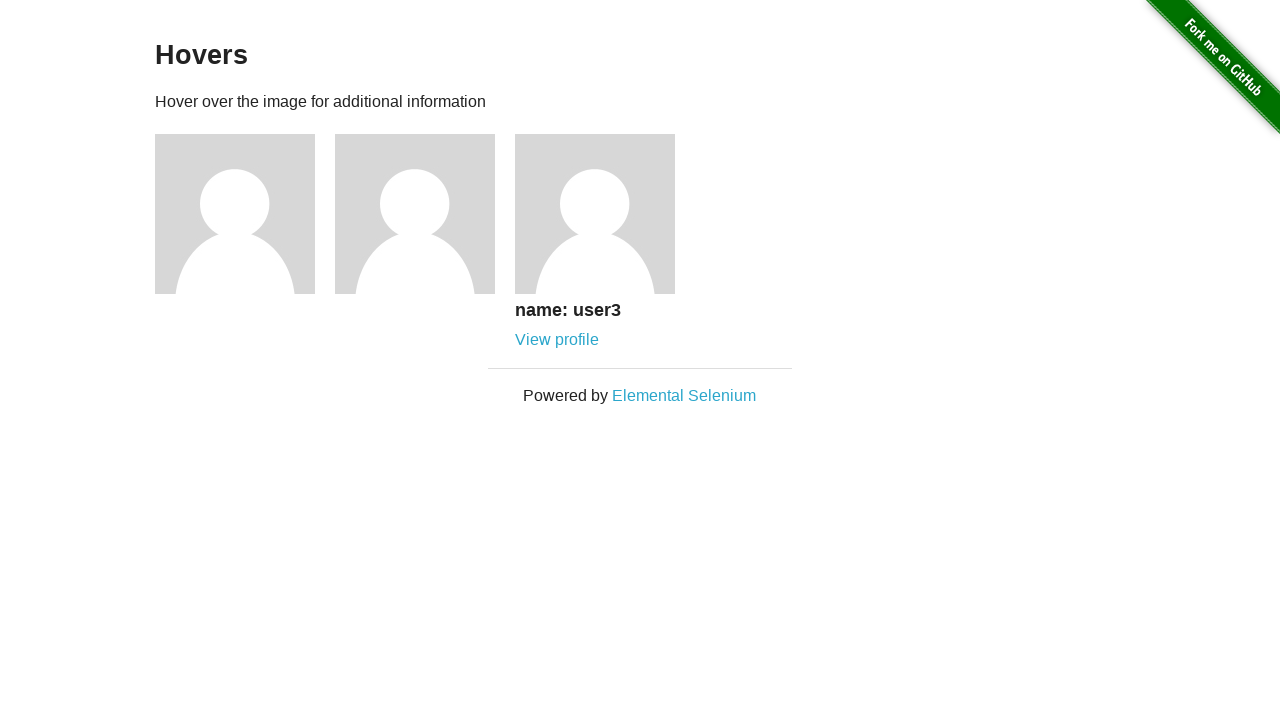

Verified user 3 information matches expected text: 'name: user3'
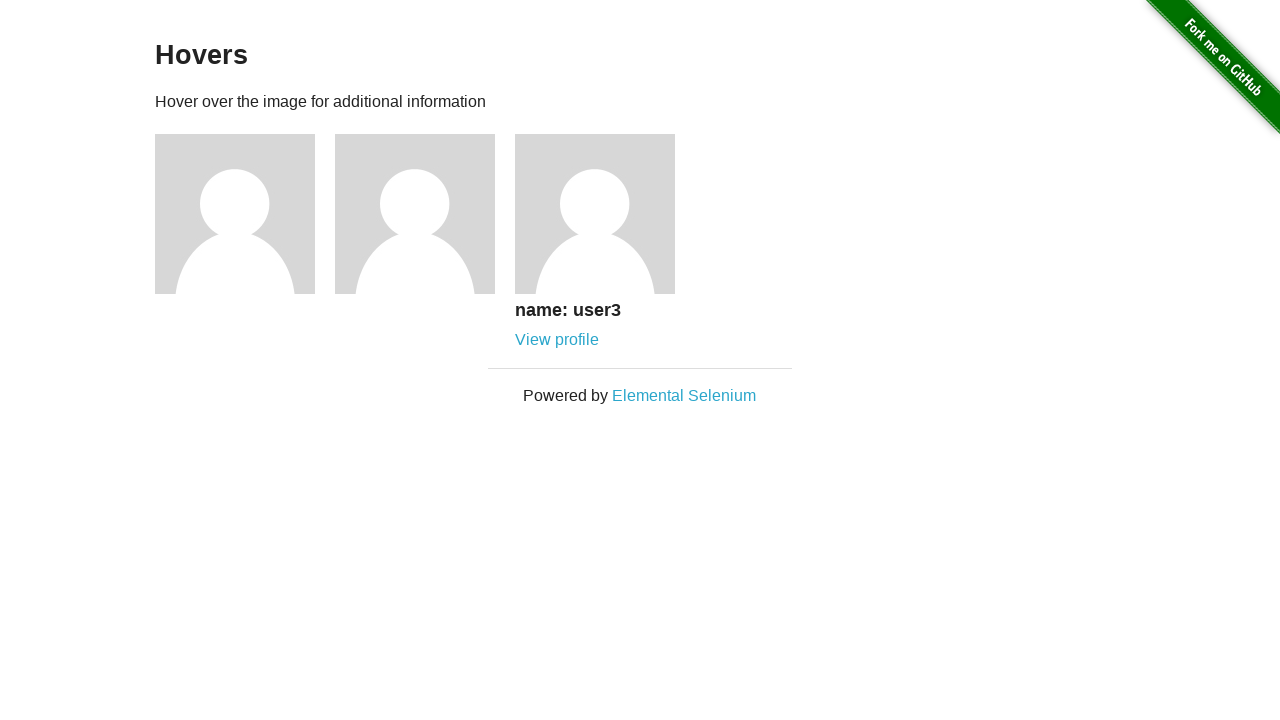

Waited 500ms to observe hover effect for user 3
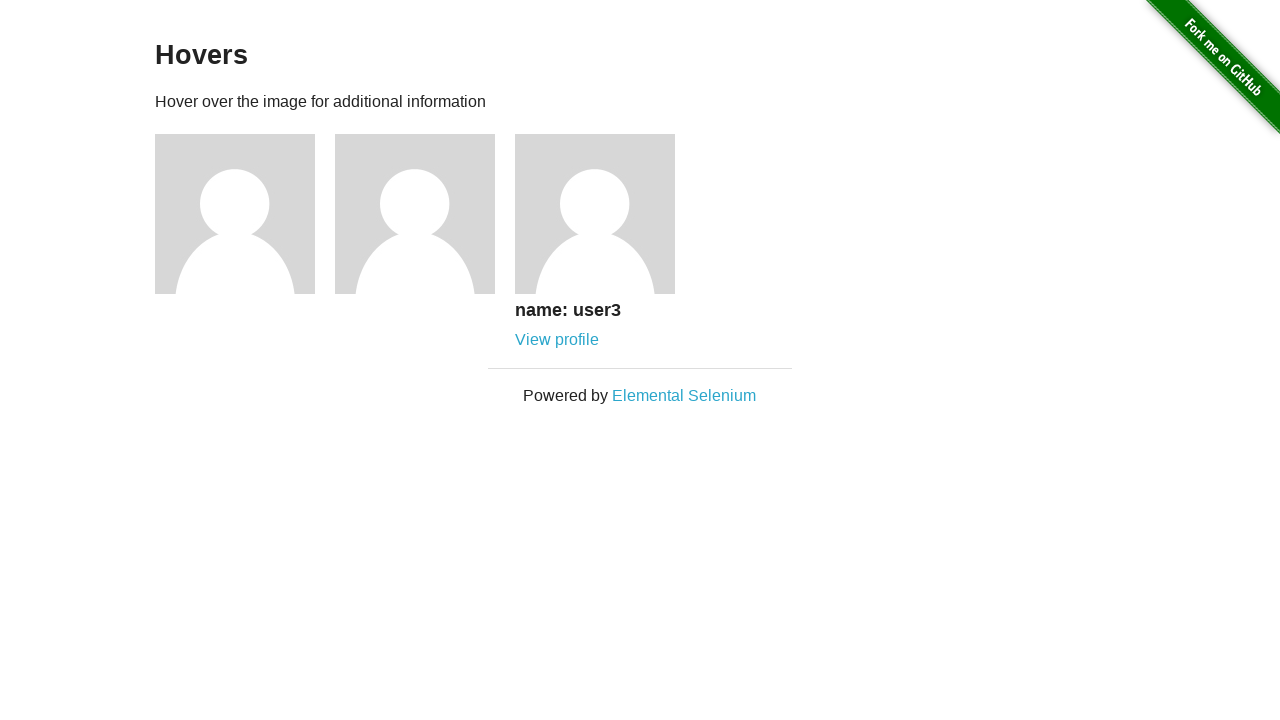

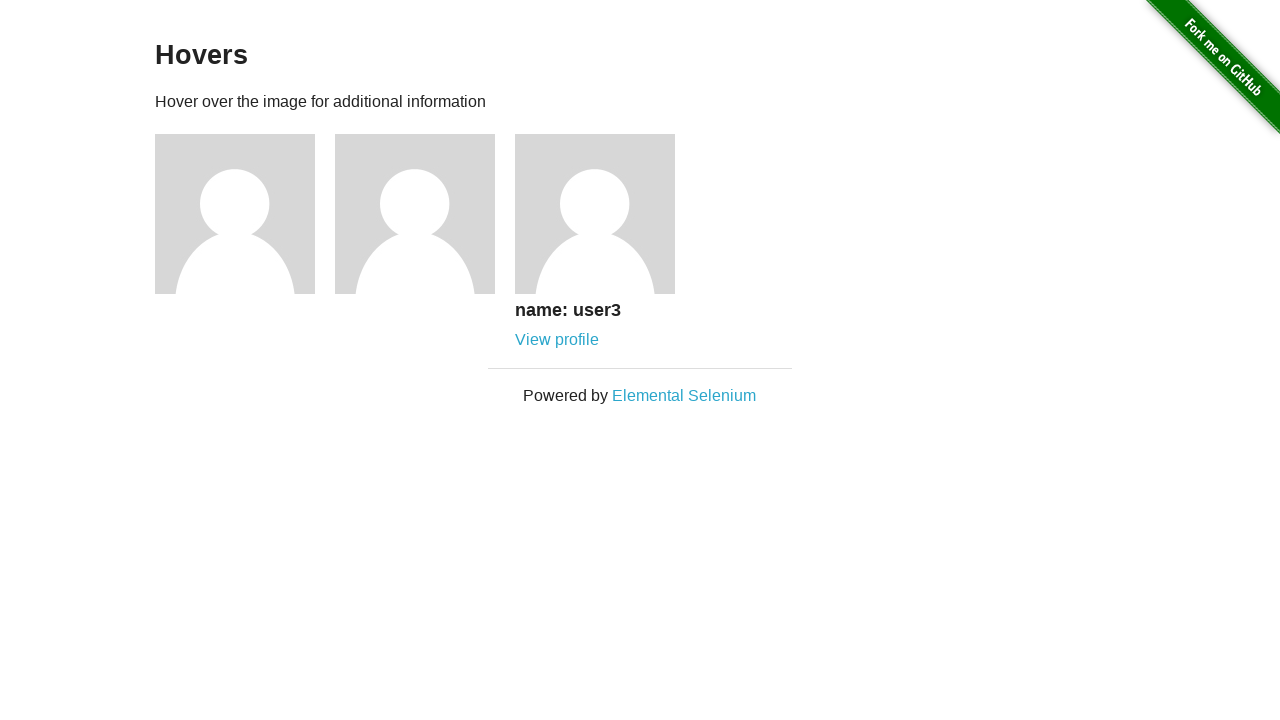